Tests that todo data persists after page reload

Starting URL: https://demo.playwright.dev/todomvc

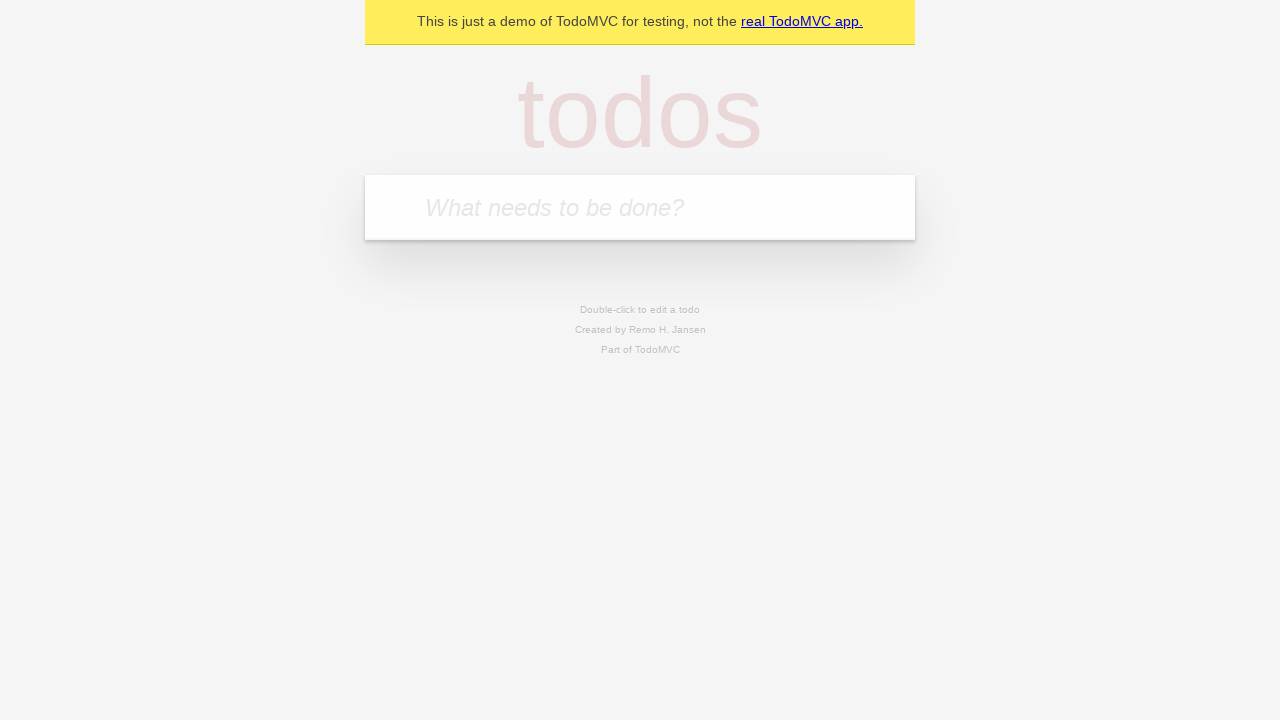

Filled todo input field with 'buy some cheese' on internal:attr=[placeholder="What needs to be done?"i]
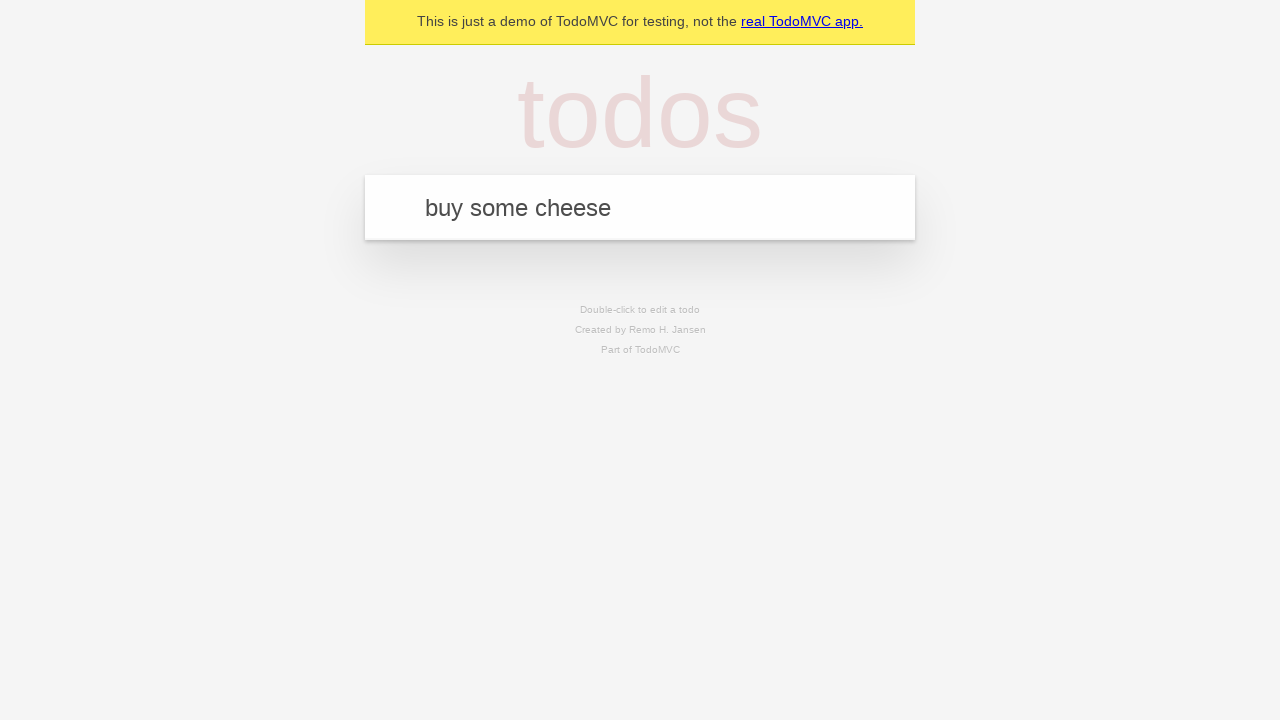

Pressed Enter to add first todo item on internal:attr=[placeholder="What needs to be done?"i]
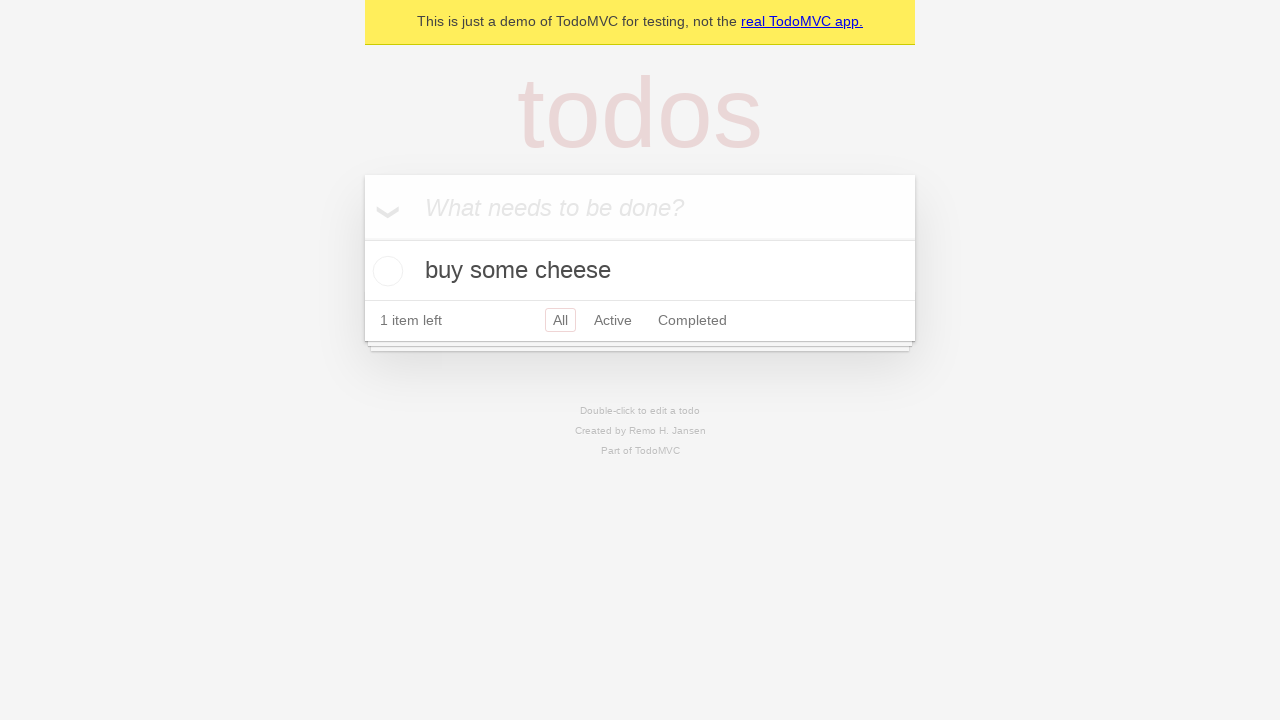

Filled todo input field with 'feed the cat' on internal:attr=[placeholder="What needs to be done?"i]
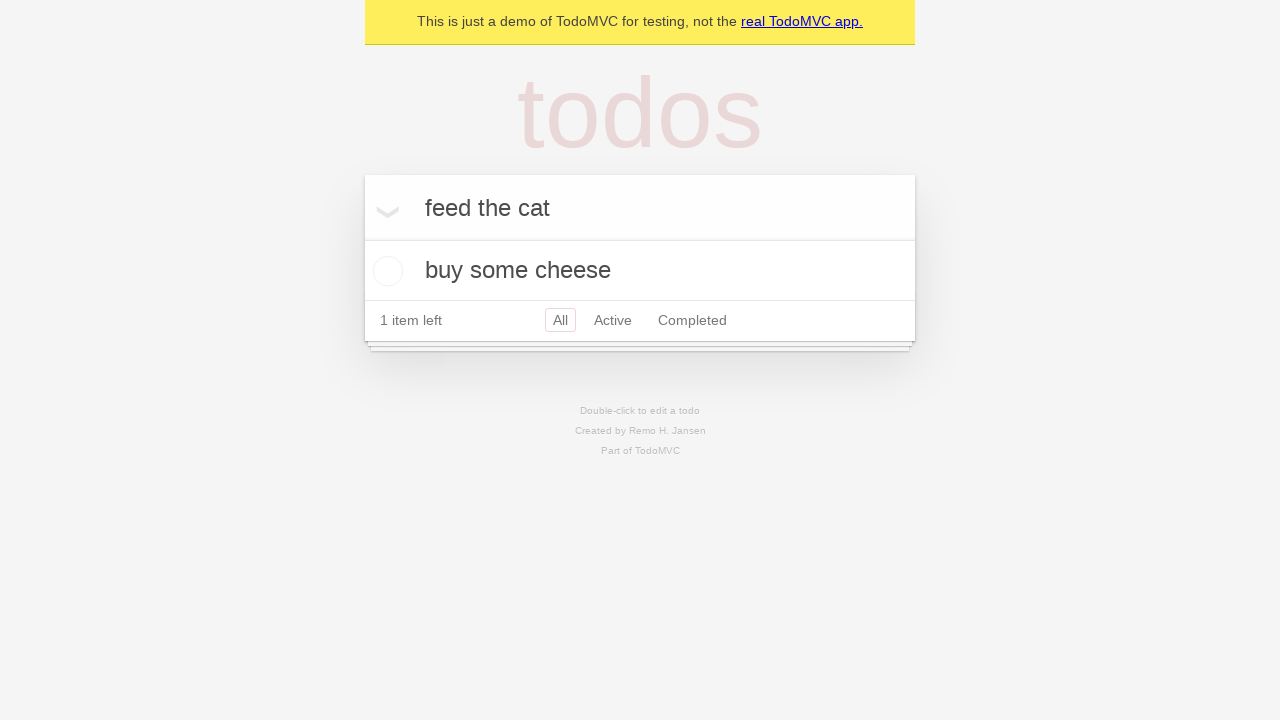

Pressed Enter to add second todo item on internal:attr=[placeholder="What needs to be done?"i]
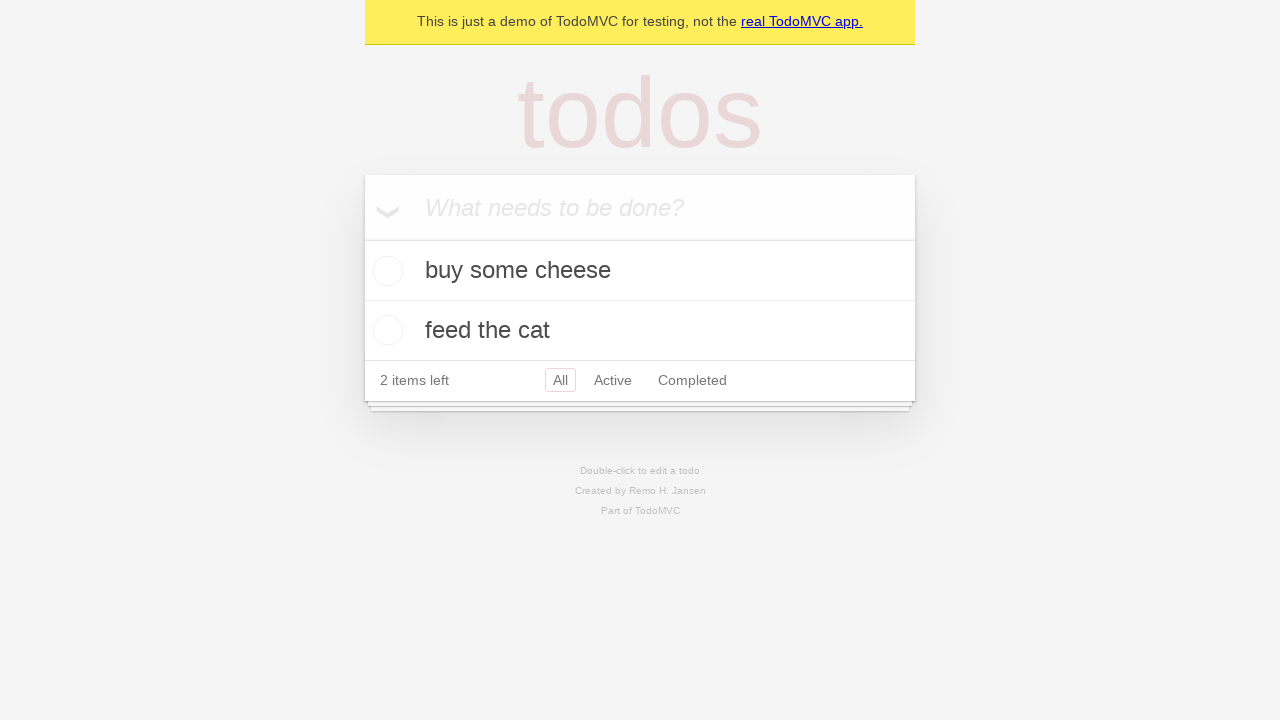

Located all todo items on page
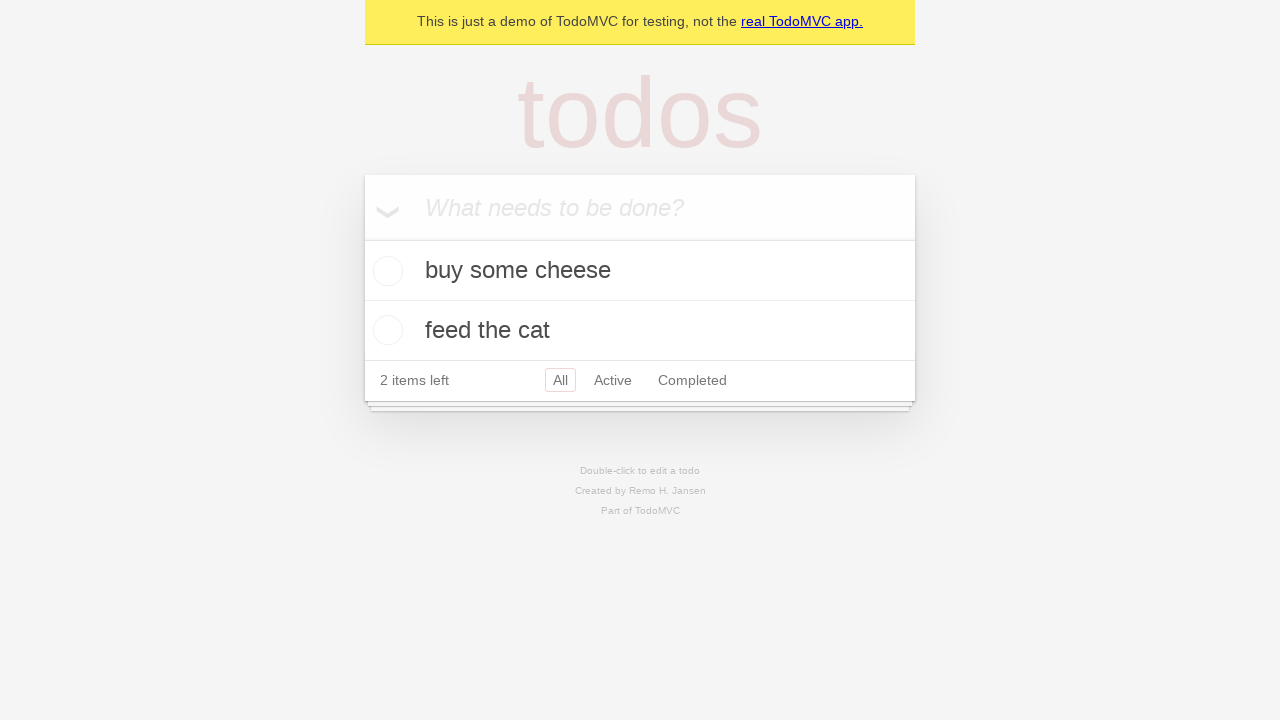

Located checkbox for first todo item
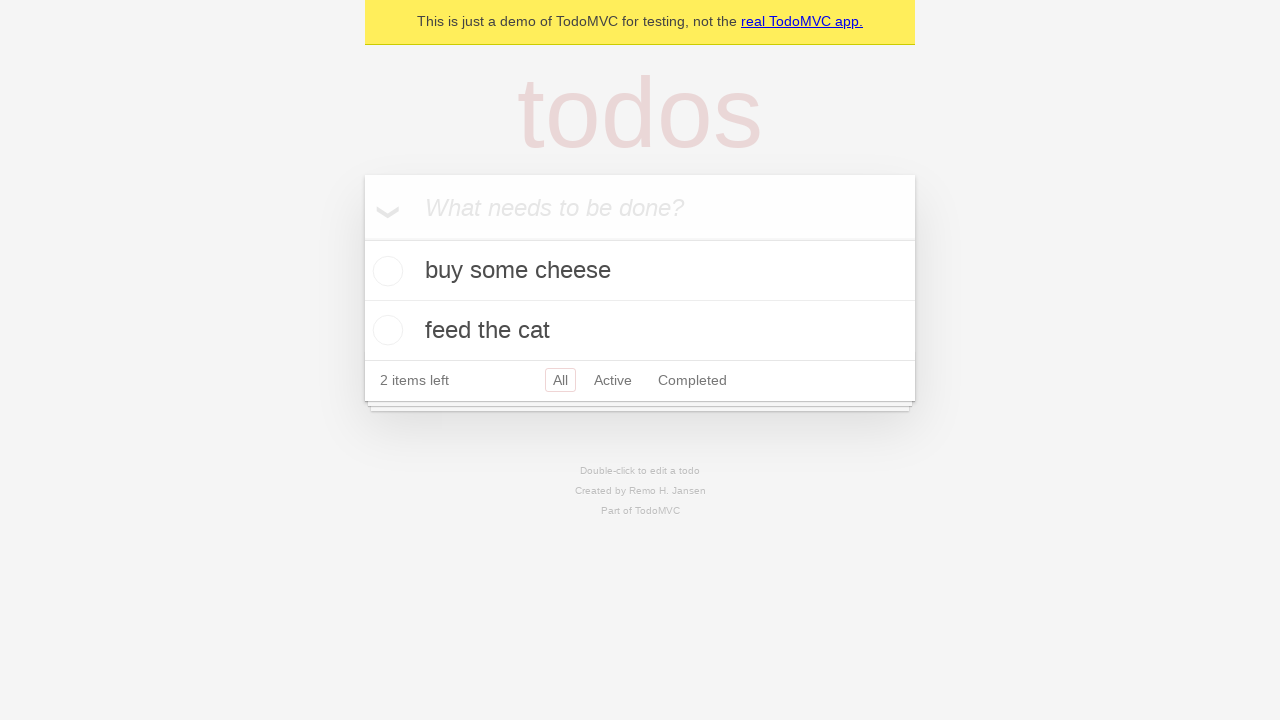

Checked the first todo item 'buy some cheese' at (385, 271) on internal:testid=[data-testid="todo-item"s] >> nth=0 >> internal:role=checkbox
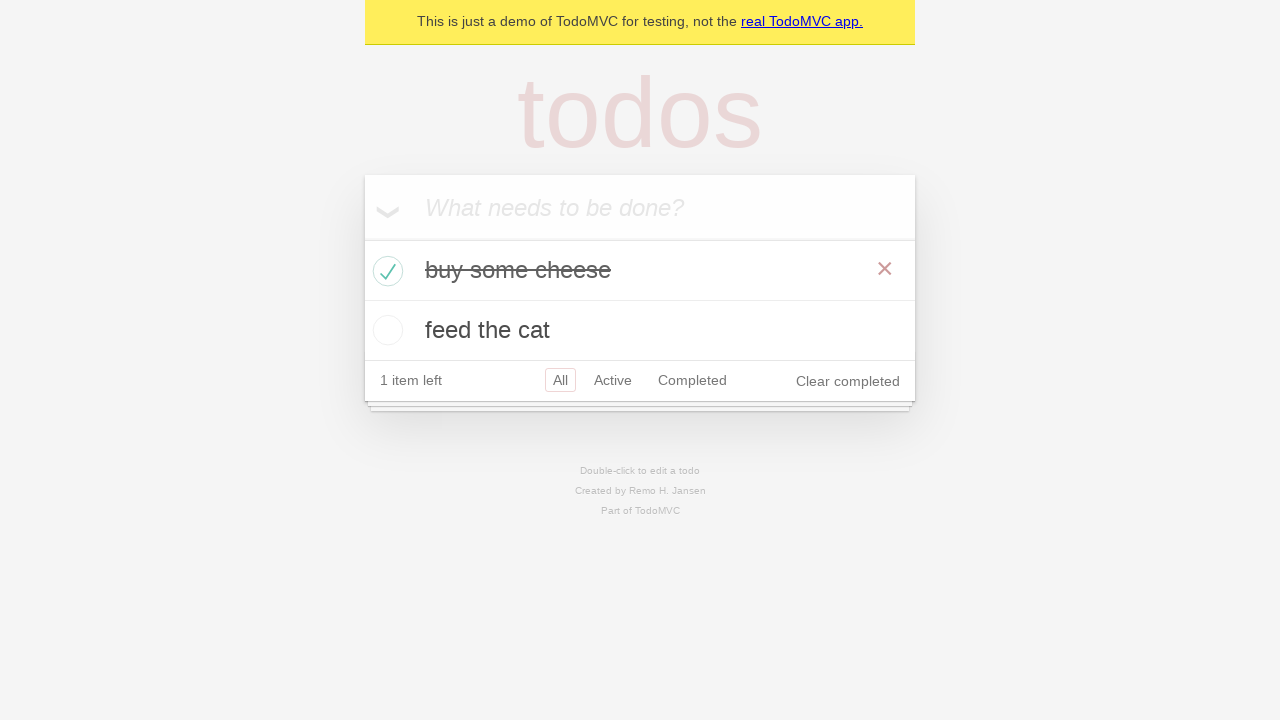

Reloaded the page to test data persistence
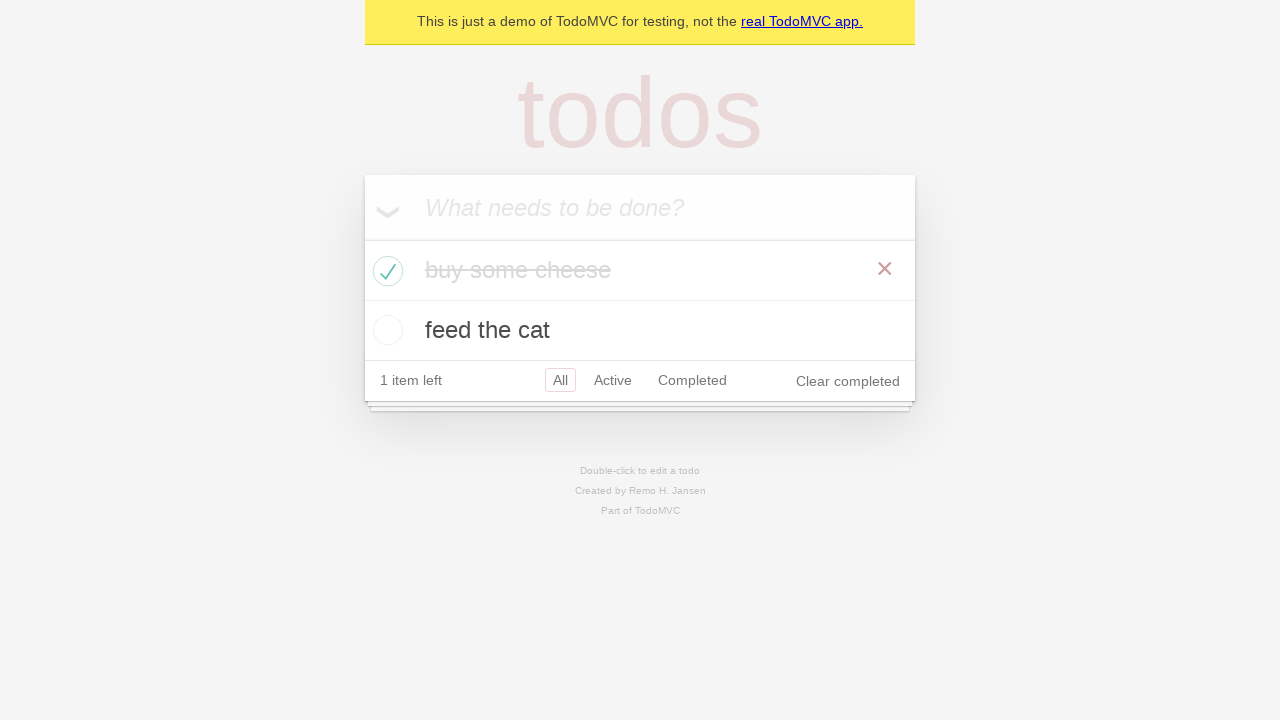

Todo items loaded after page reload, data persisted successfully
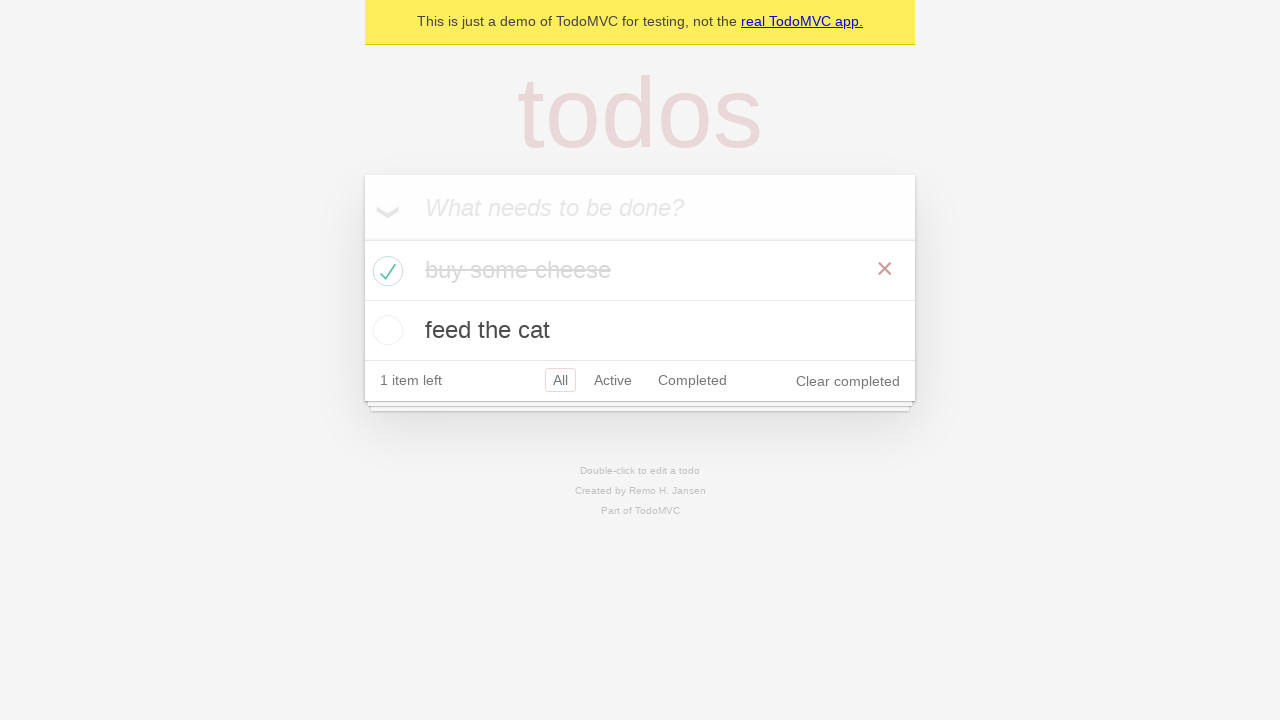

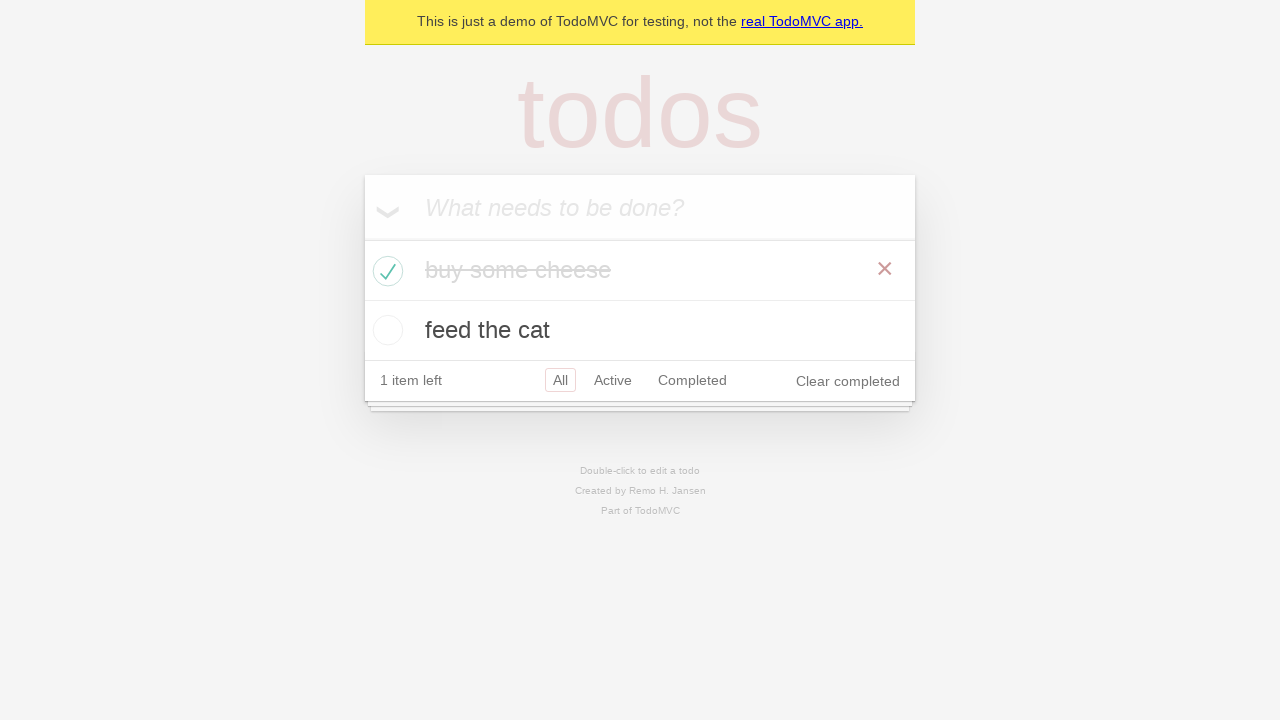